Tests login form by filling username and password fields using compound CSS selectors with multiple attributes, then clicking submit

Starting URL: https://rahulshettyacademy.com/locatorspractice/

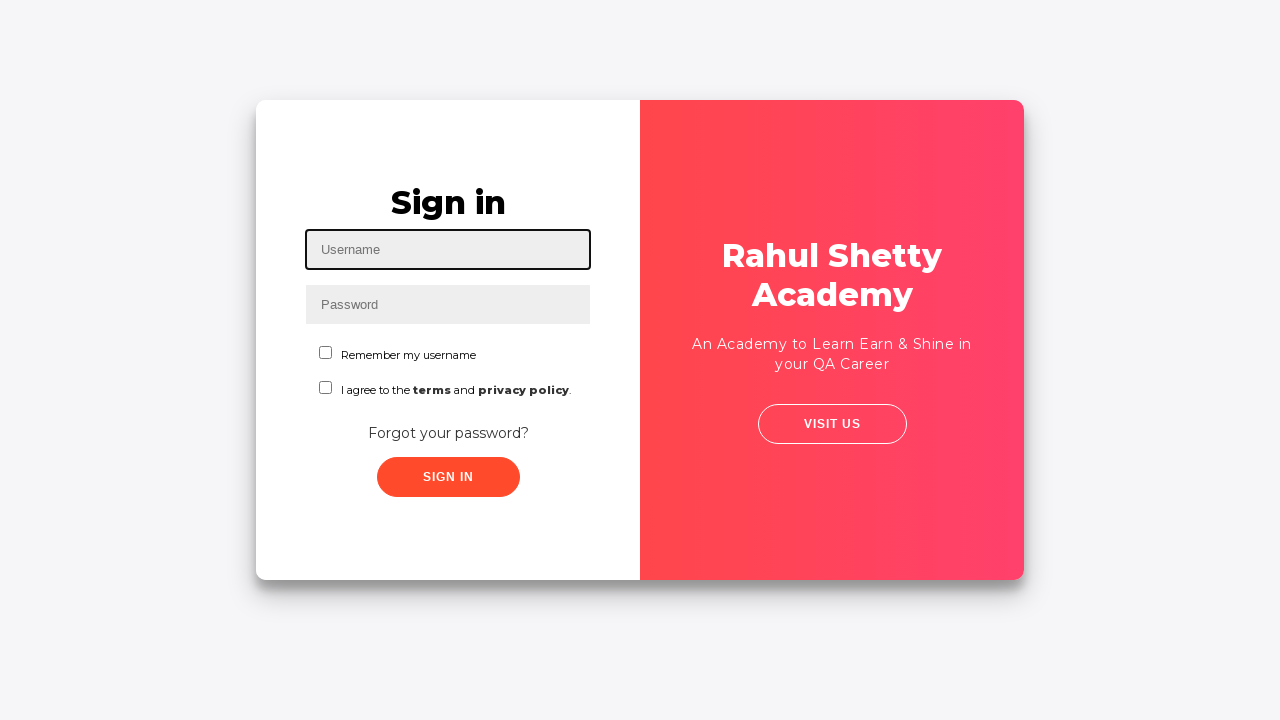

Filled username field with 'john' using compound CSS selector [type='text'][id='inputUsername'] on input[type='text'][id='inputUsername']
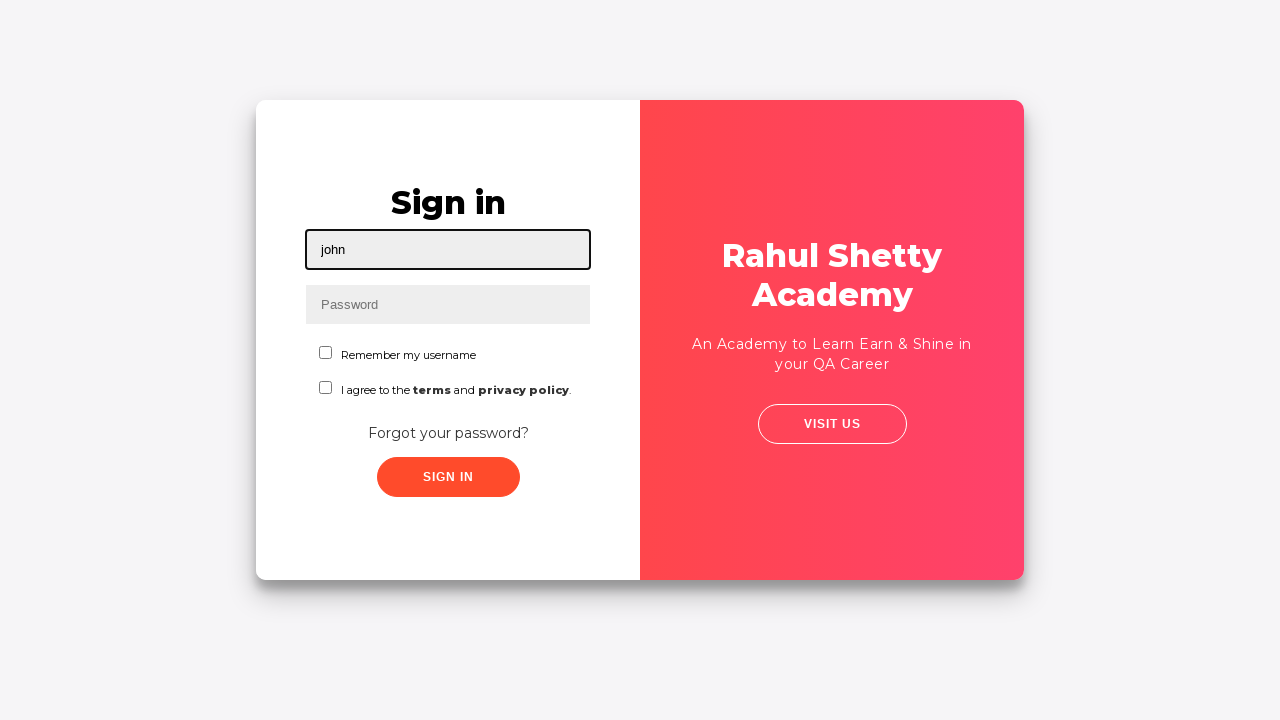

Filled password field with 'white' using compound CSS selector [type='password'][placeholder='Password'] on input[type='password'][placeholder='Password']
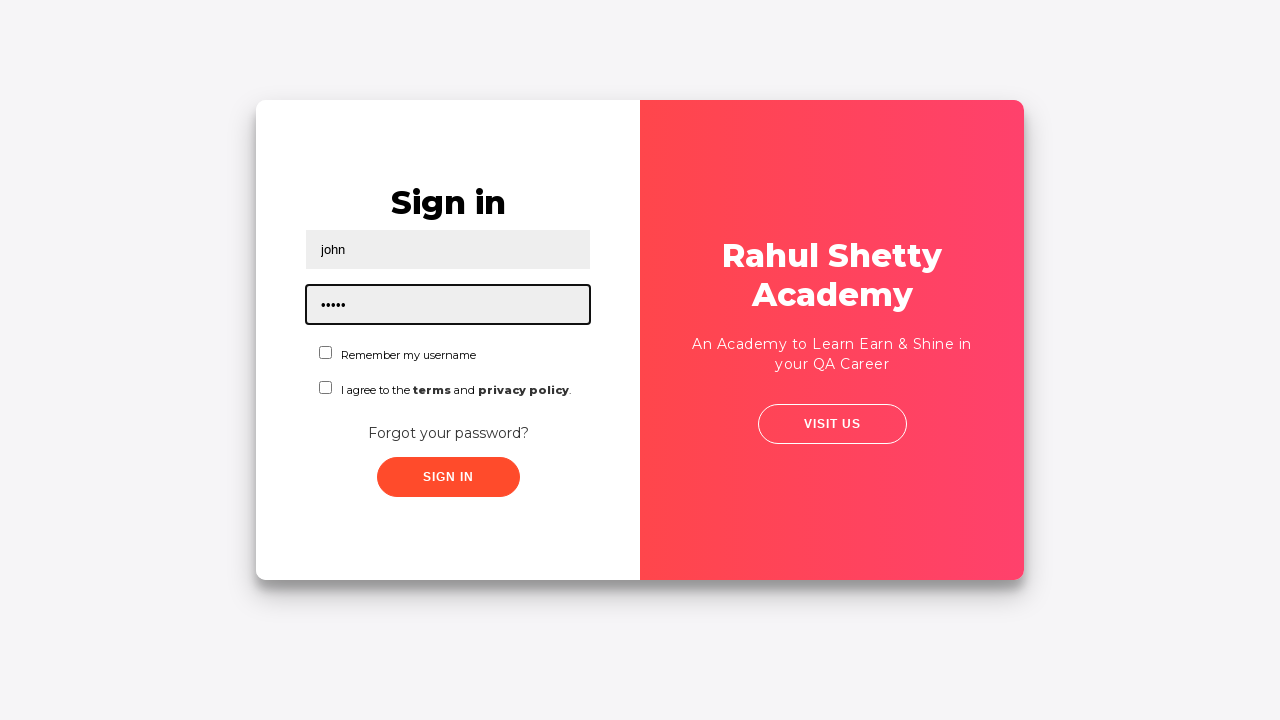

Clicked submit button to login at (448, 477) on .submit
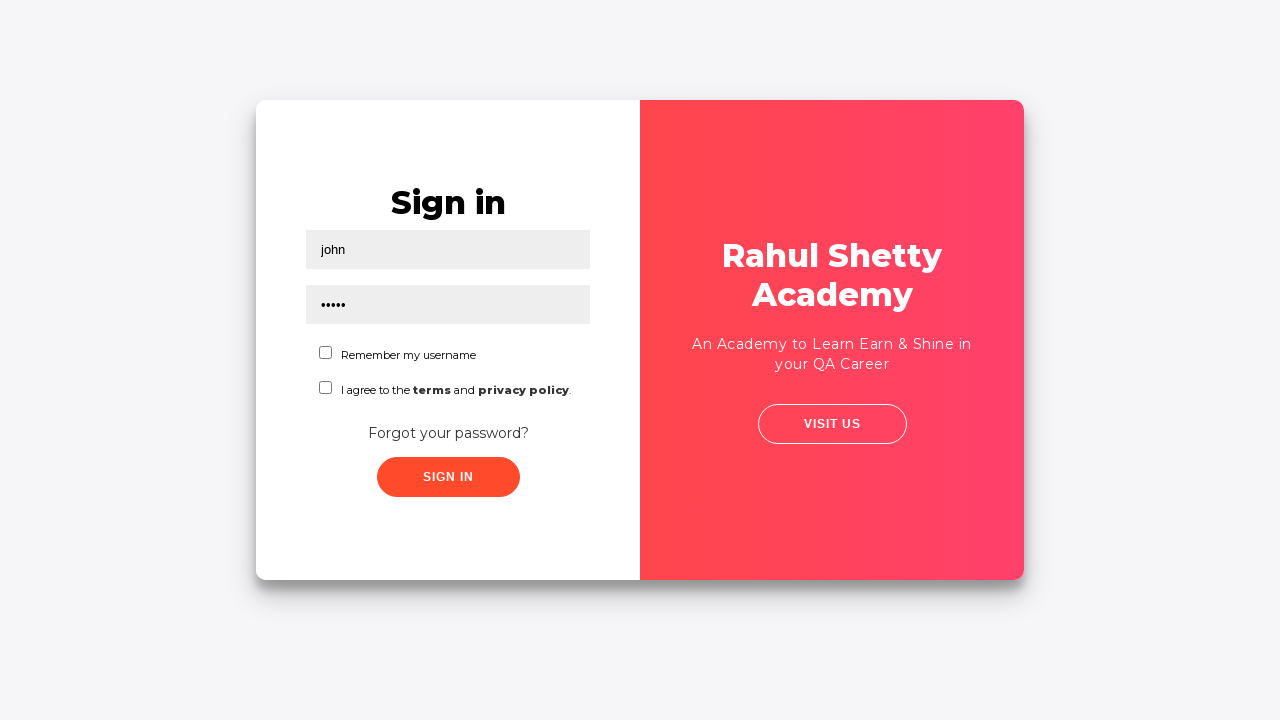

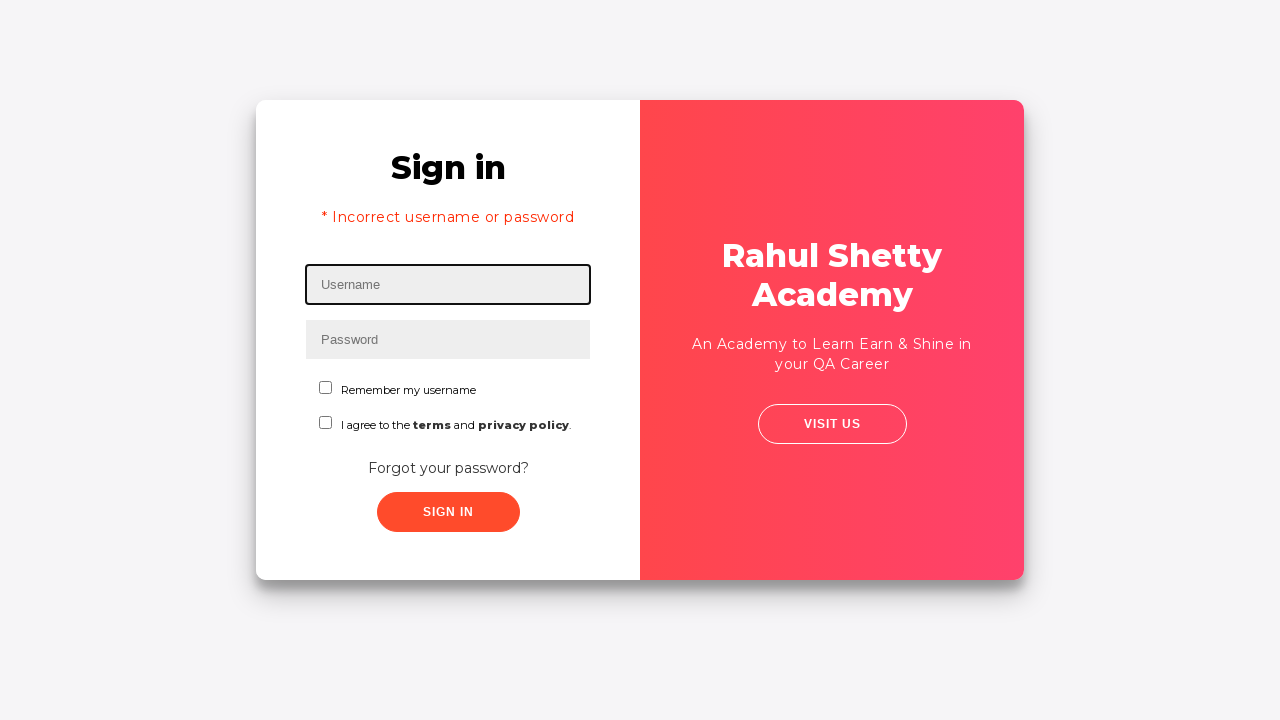